Tests clicking a button that triggers a delayed JavaScript function (setTimeout) on the omayo test website

Starting URL: http://omayo.blogspot.com/

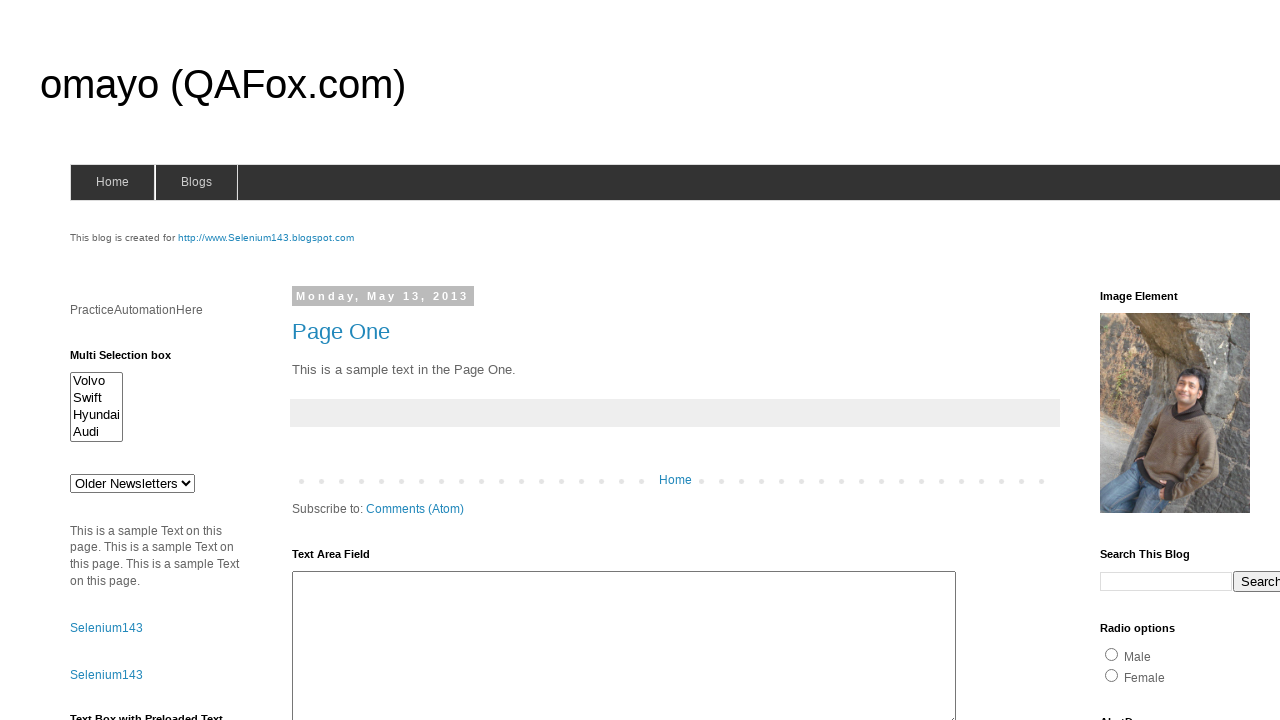

Clicked button that triggers delayed JavaScript function with 3-second timeout at (1227, 360) on button[onclick='setTimeout(myFunction,3000)']
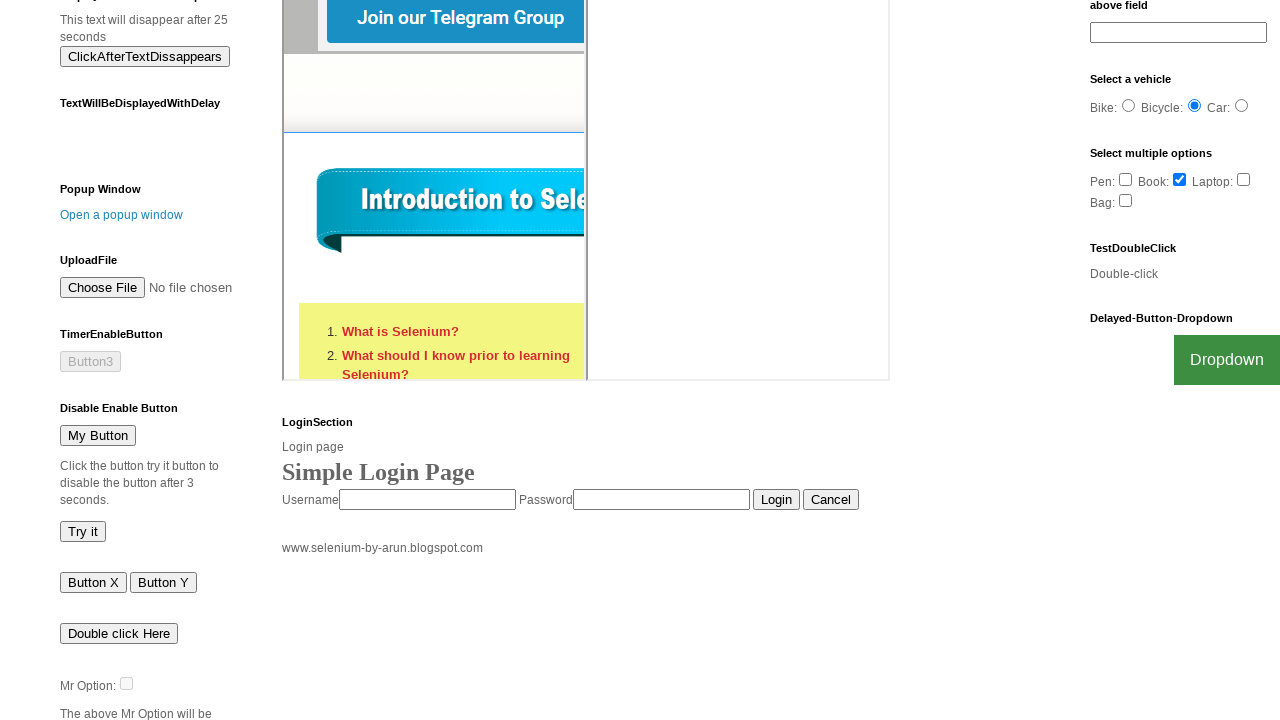

Waited 3.5 seconds for delayed JavaScript function to complete
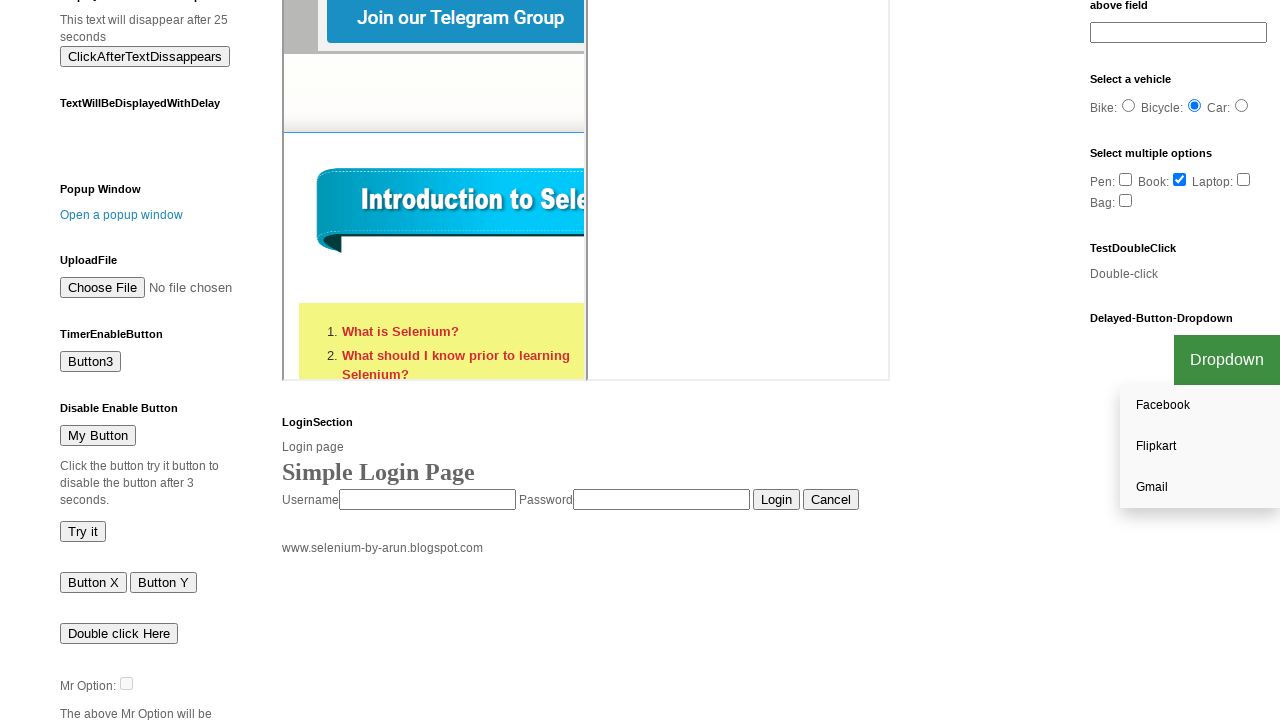

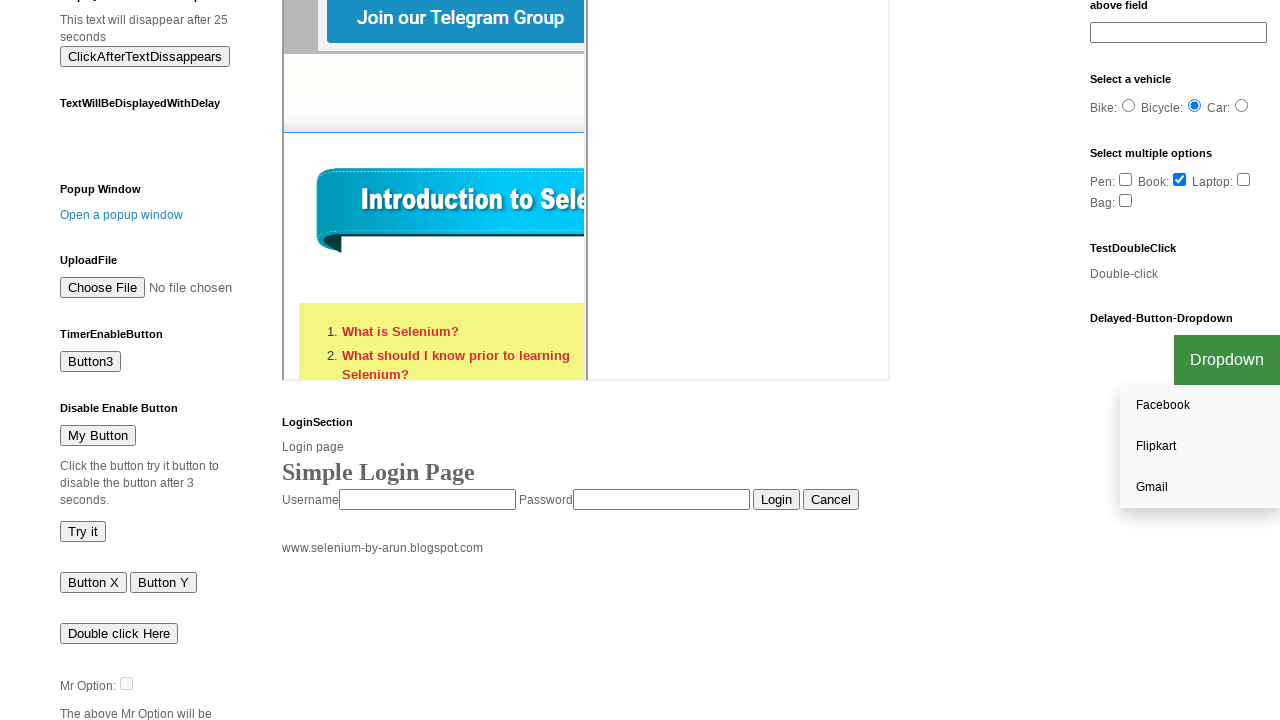